Navigates to Walla news website and verifies the page loads by checking the page title

Starting URL: http://www.walla.co.il

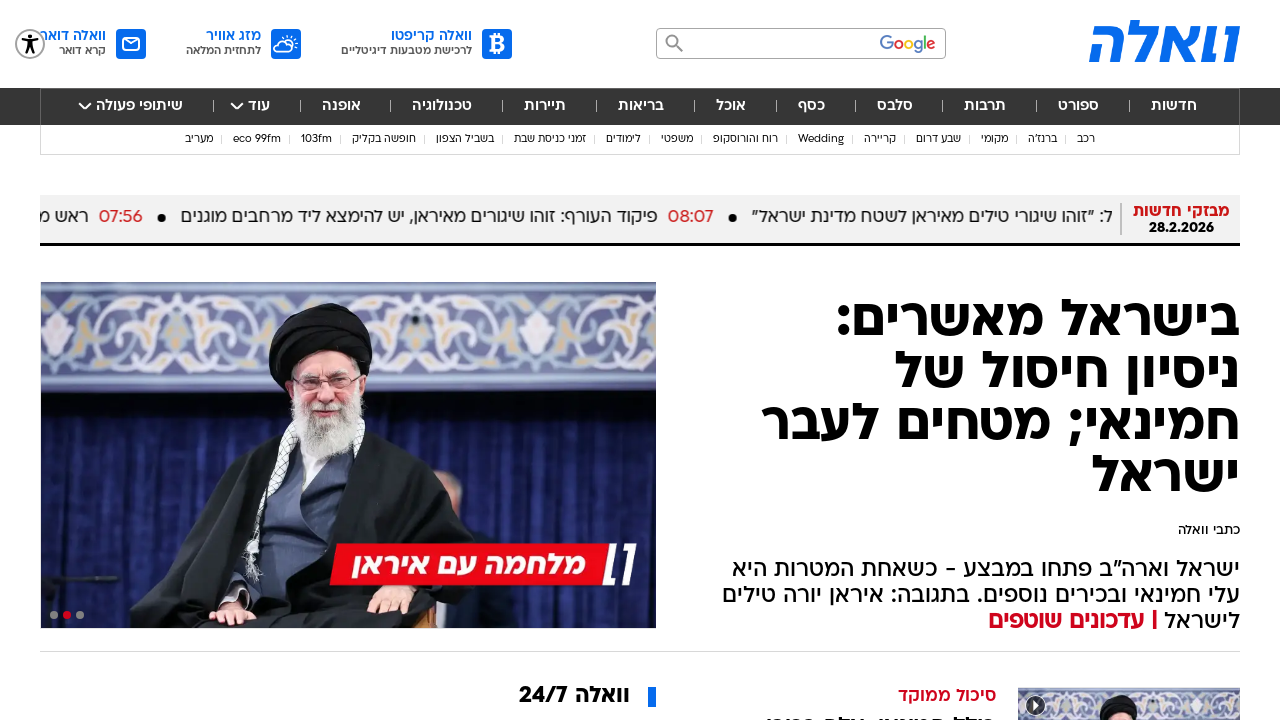

Waited for page to reach domcontentloaded state
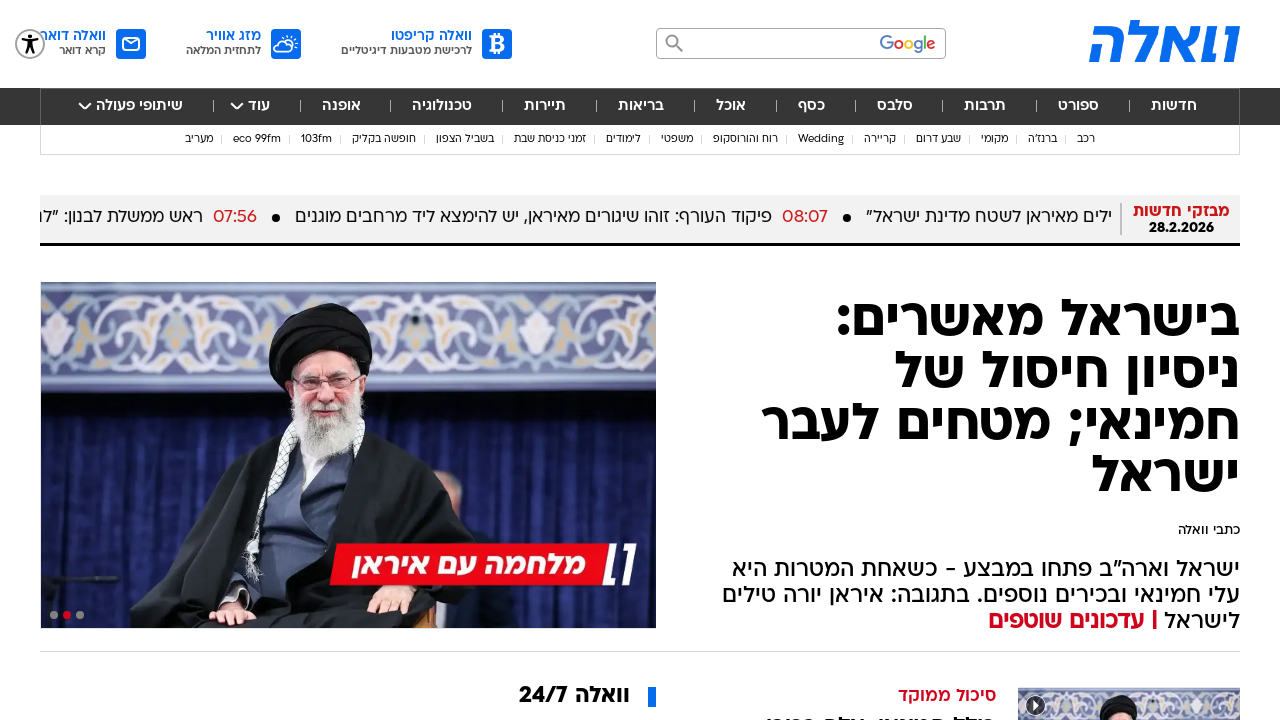

Retrieved page title: וואלה חדשות. ספורט. סלבס. אוכל - עדכונים ודיווחים שוטפים
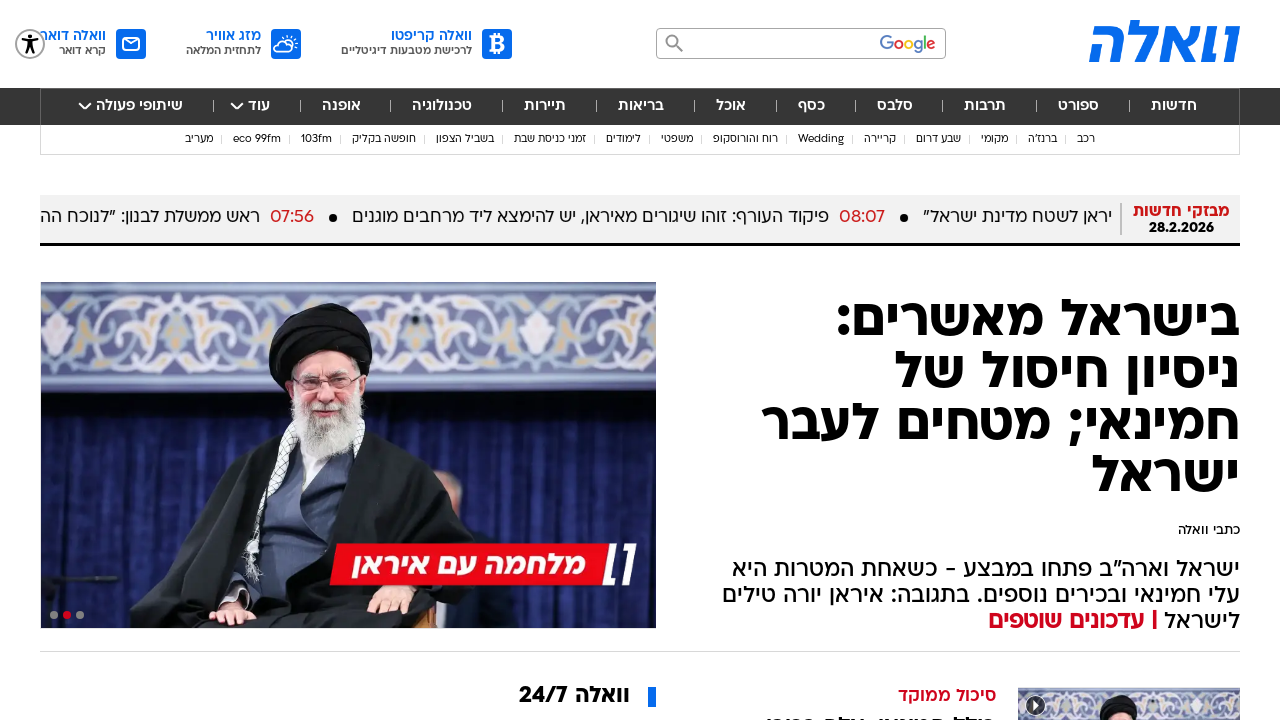

Printed page title to console
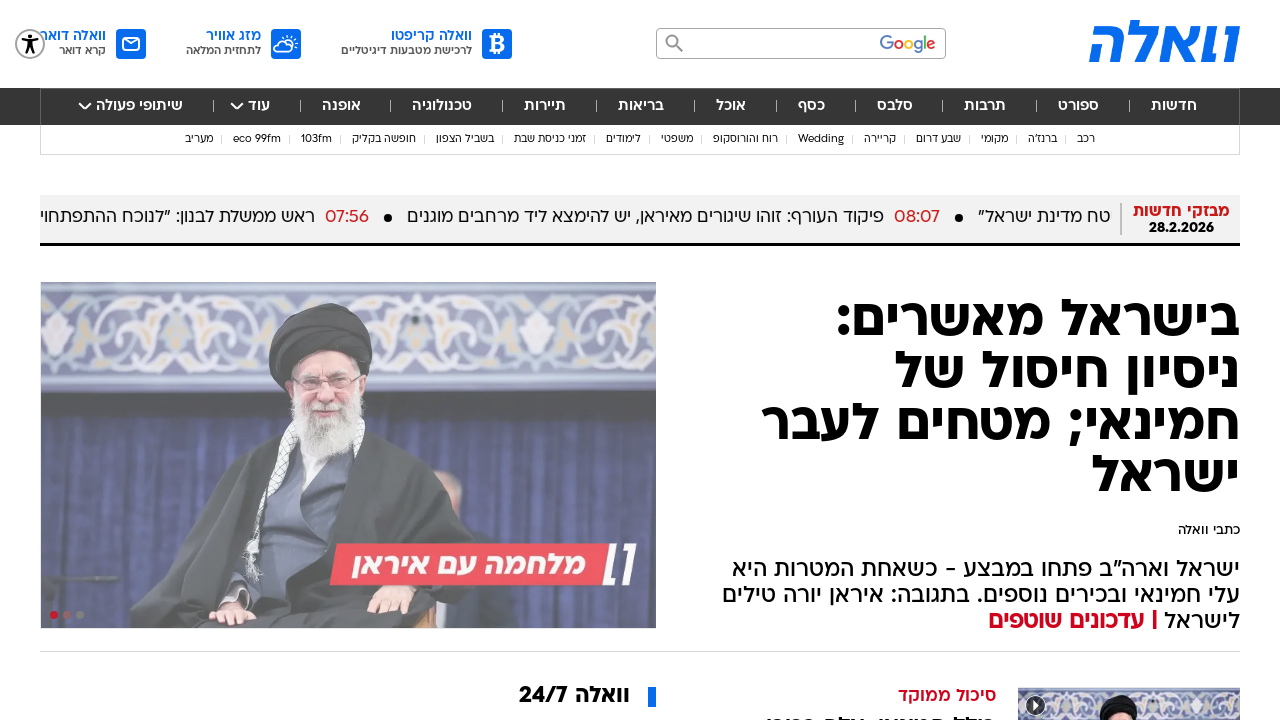

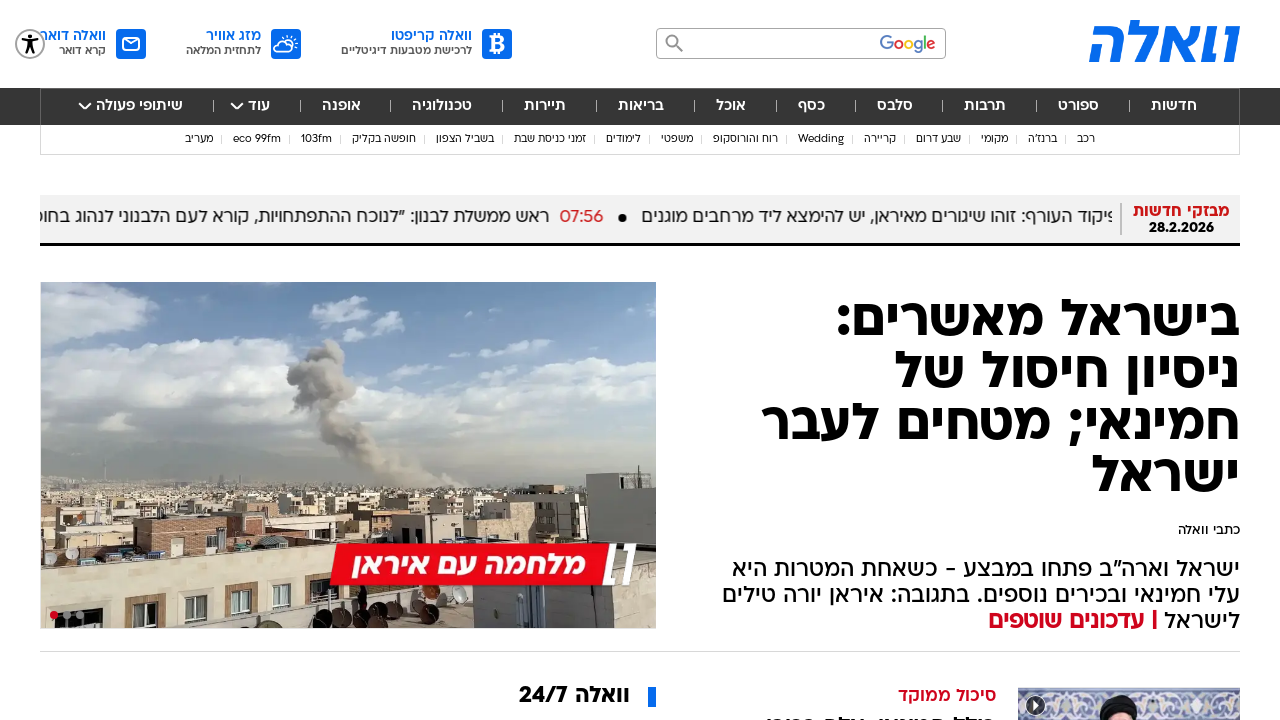